Clicks on the iPad Apple promo section and verifies navigation to the iPad product page with correct product title

Starting URL: https://intershop5.skillbox.ru/

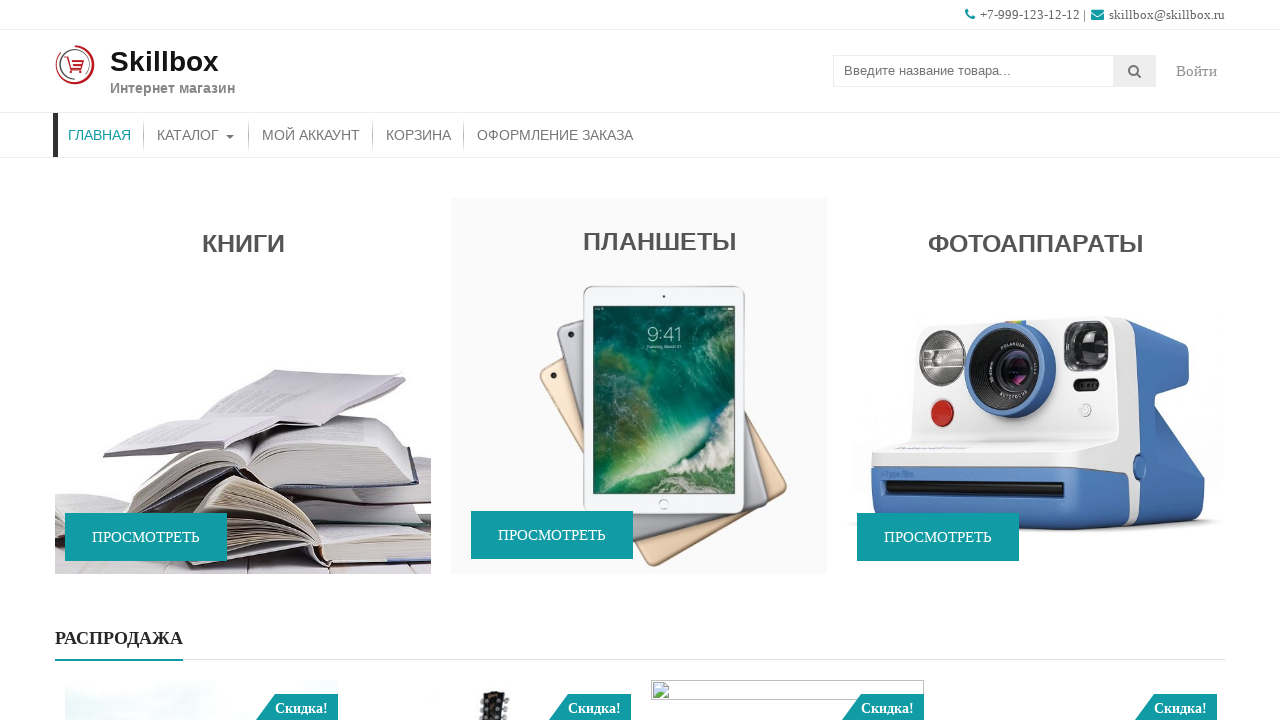

Clicked on the iPad Apple promo section at (640, 360) on xpath=//div[@class='promo-widget-wrap-full style_one']
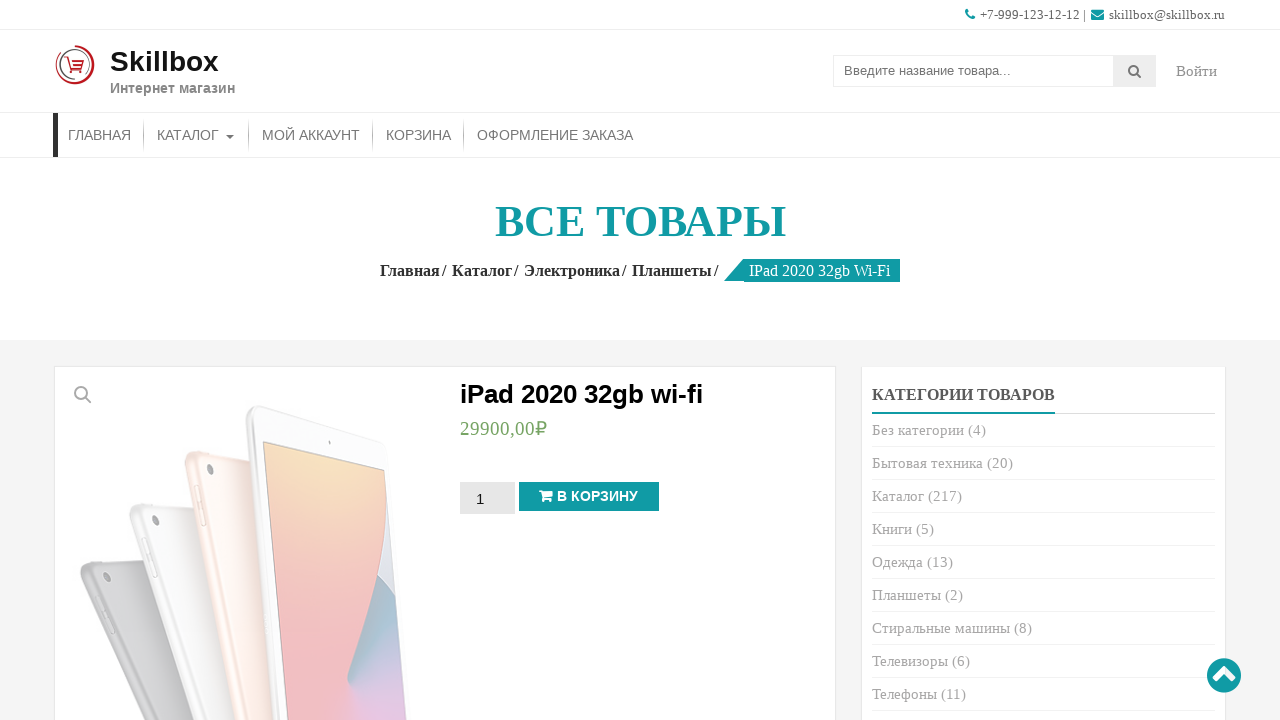

Lightbox appeared and became visible
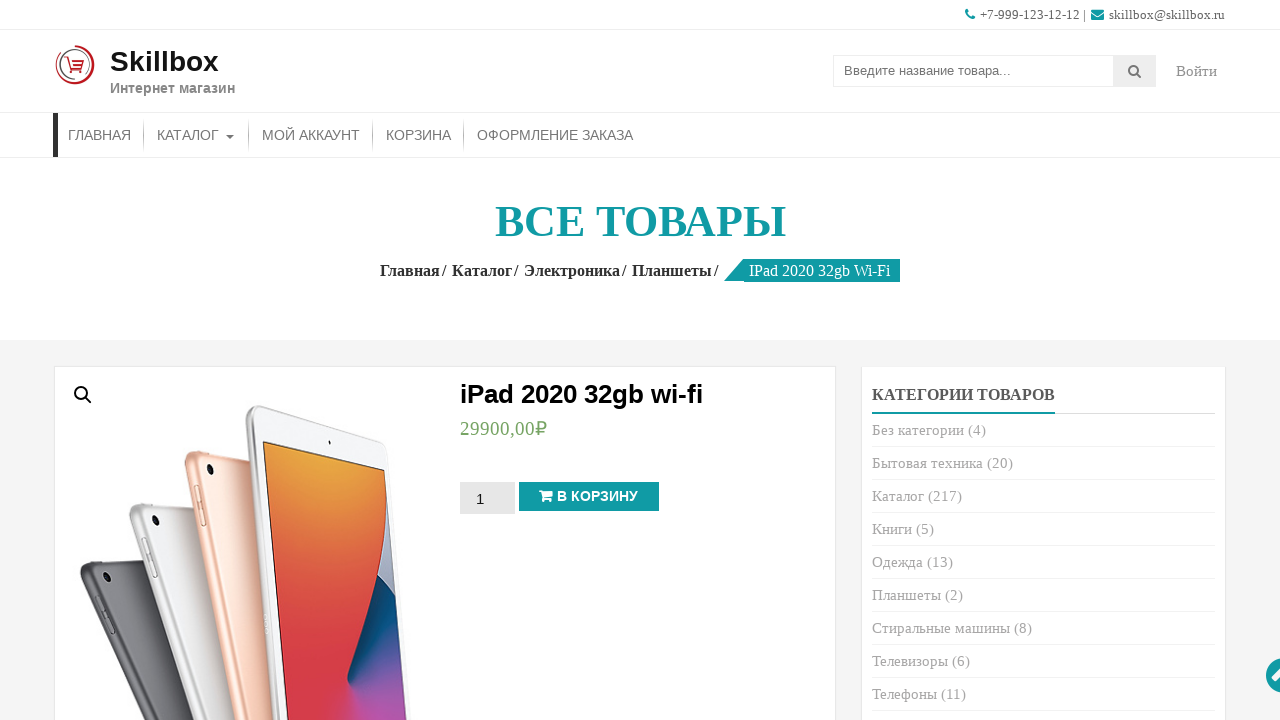

Retrieved product title text content
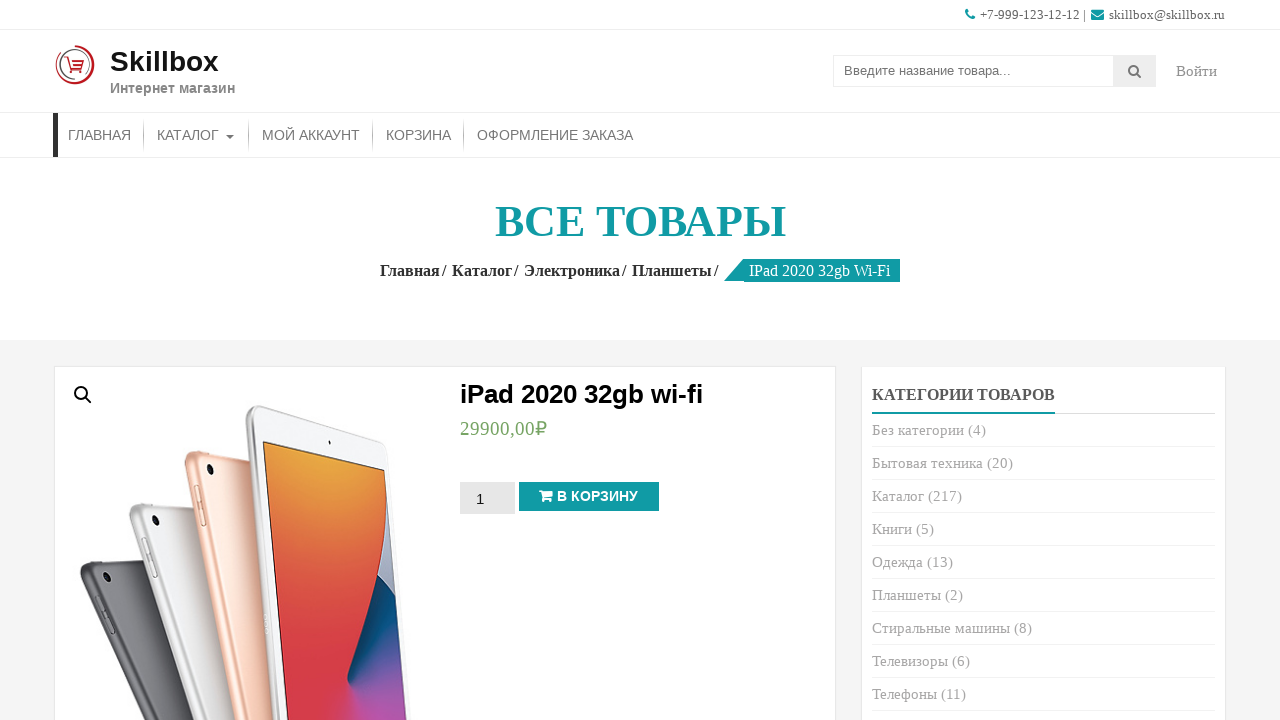

Verified product title is 'iPad 2020 32gb wi-fi'
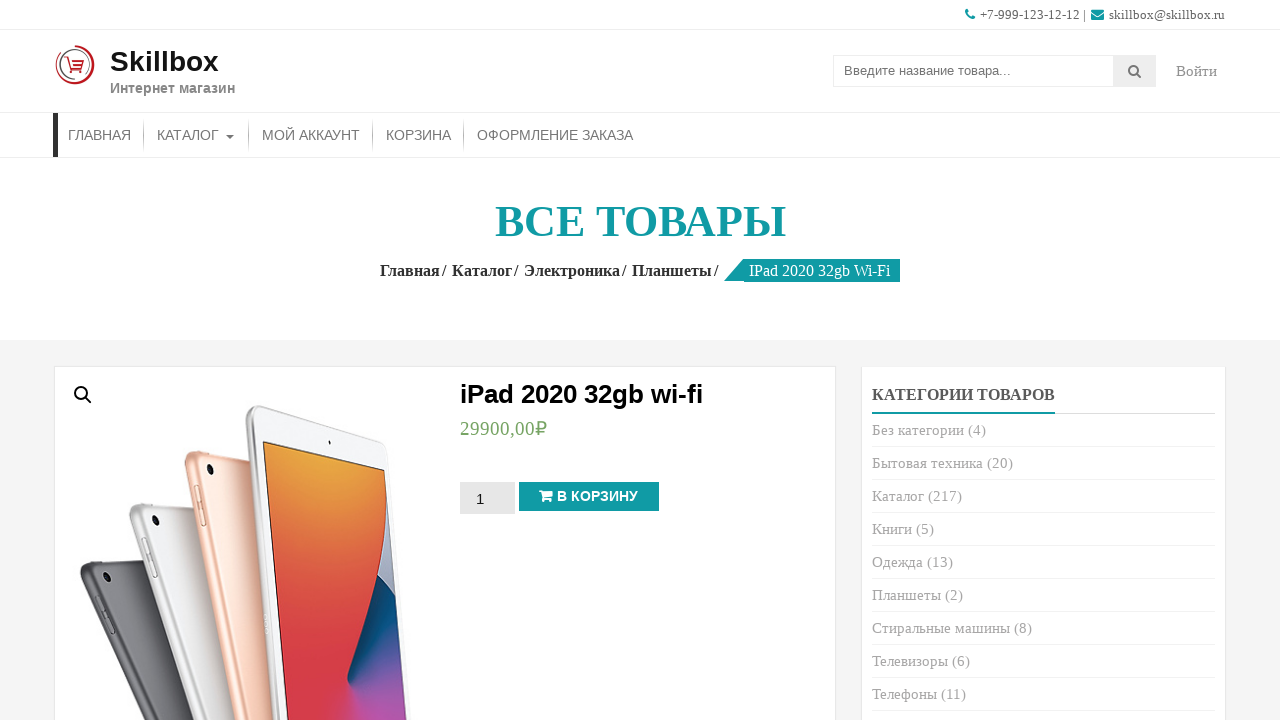

Verified lightbox is displayed
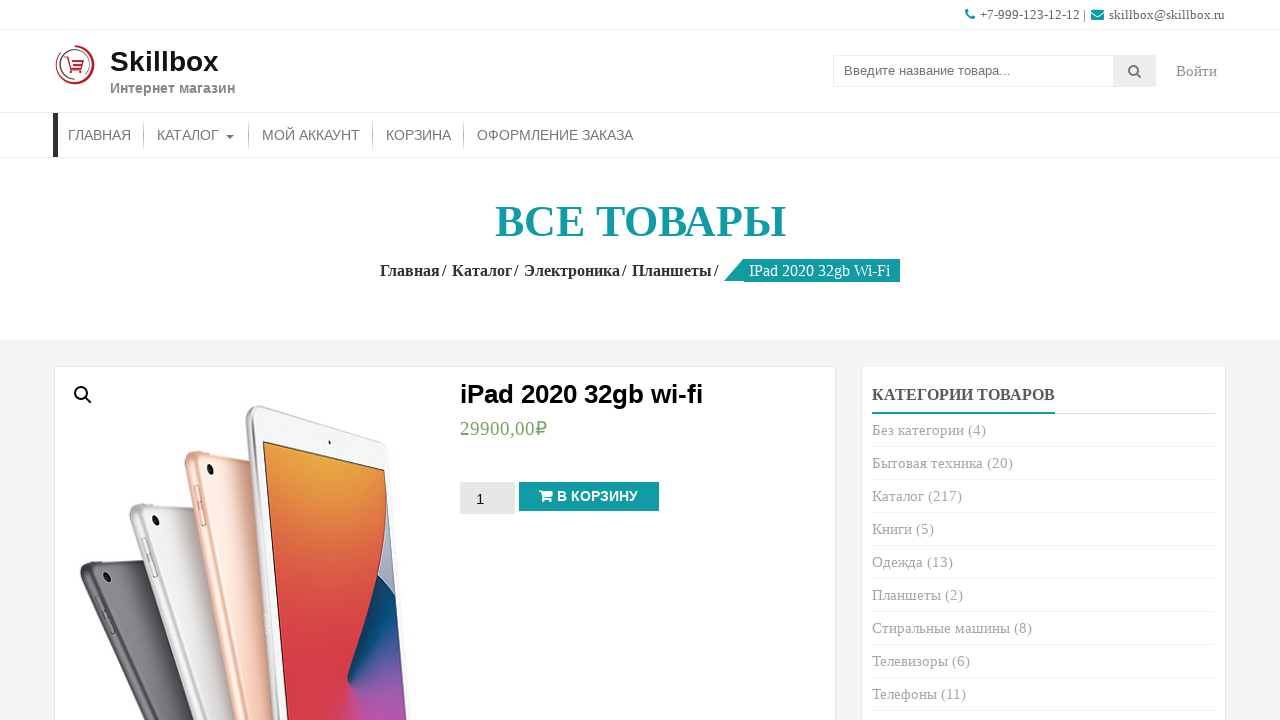

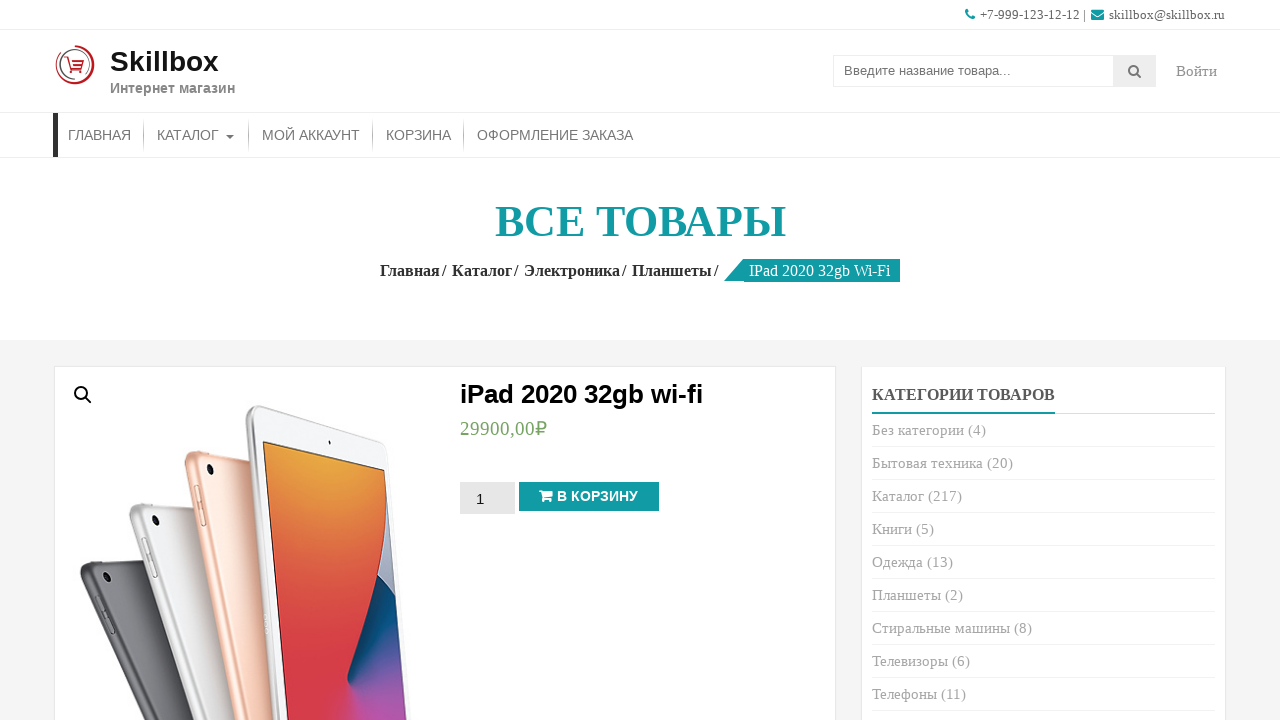